Tests AJAX functionality by clicking a button and waiting for dynamic content to load

Starting URL: https://v1.training-support.net/selenium/ajax

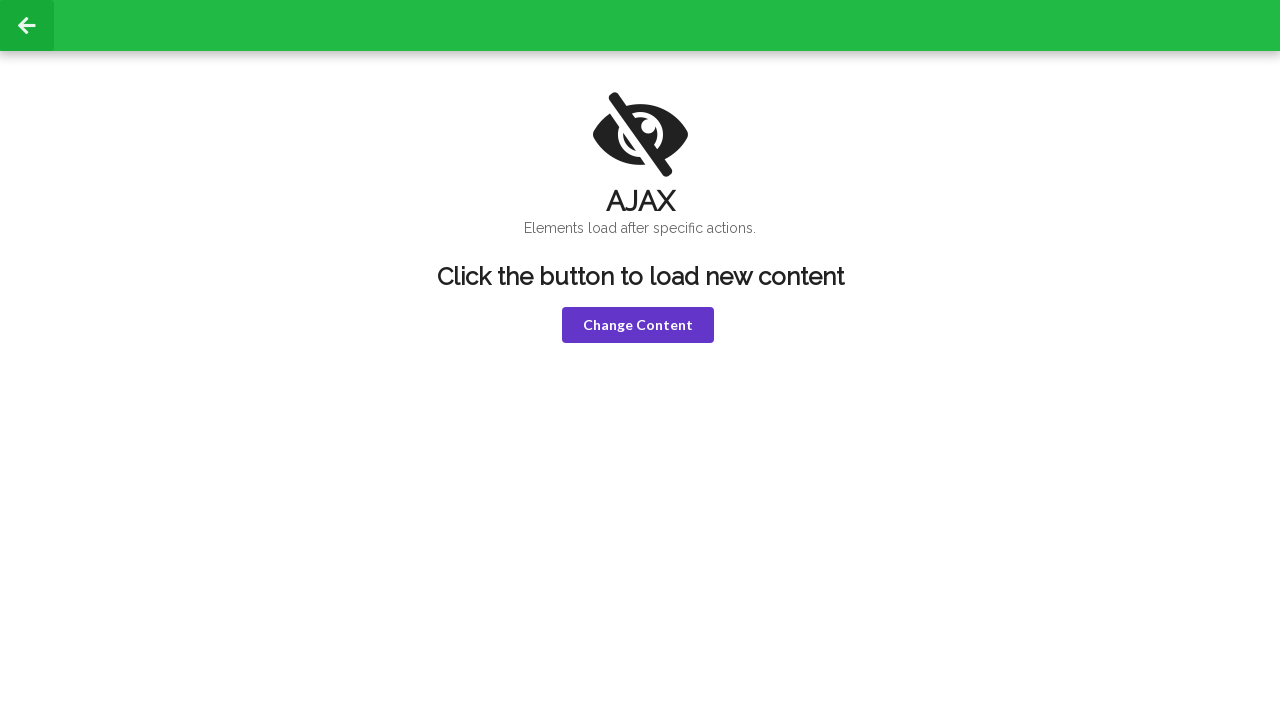

Clicked AJAX button to trigger dynamic content load at (638, 325) on xpath=//html/body/div[2]/div/div[2]/button
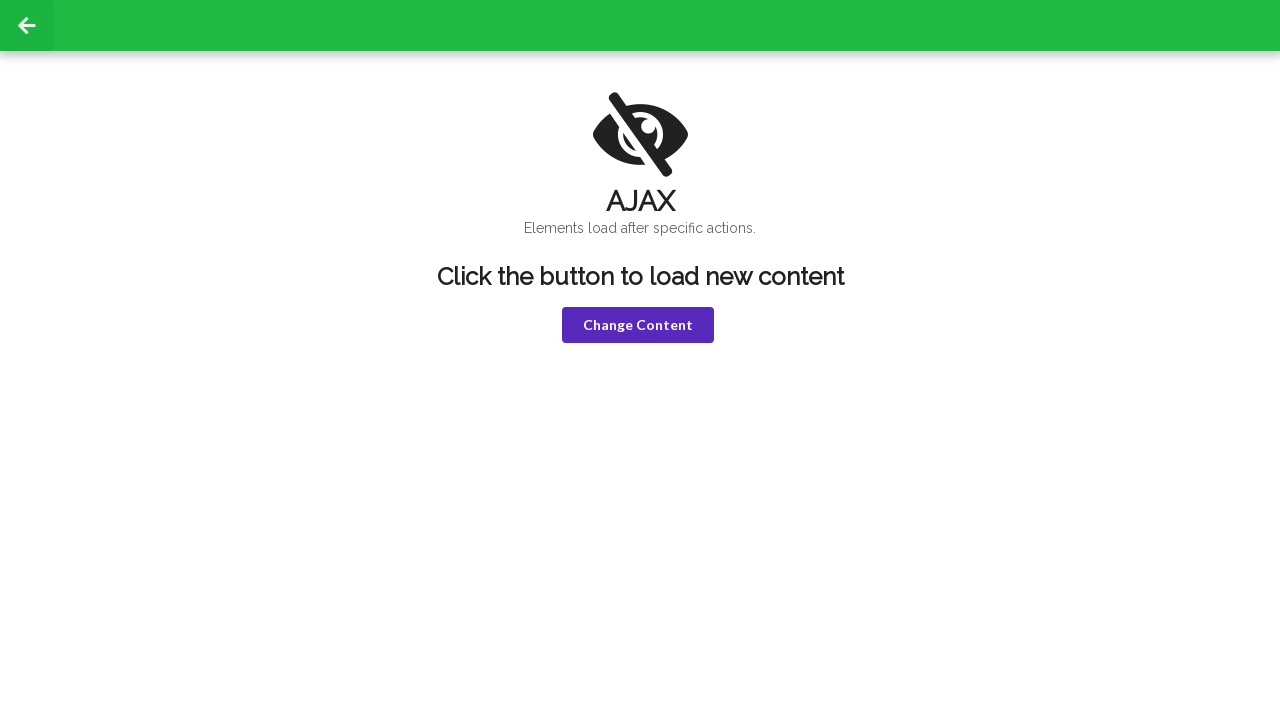

H1 element became visible after AJAX load
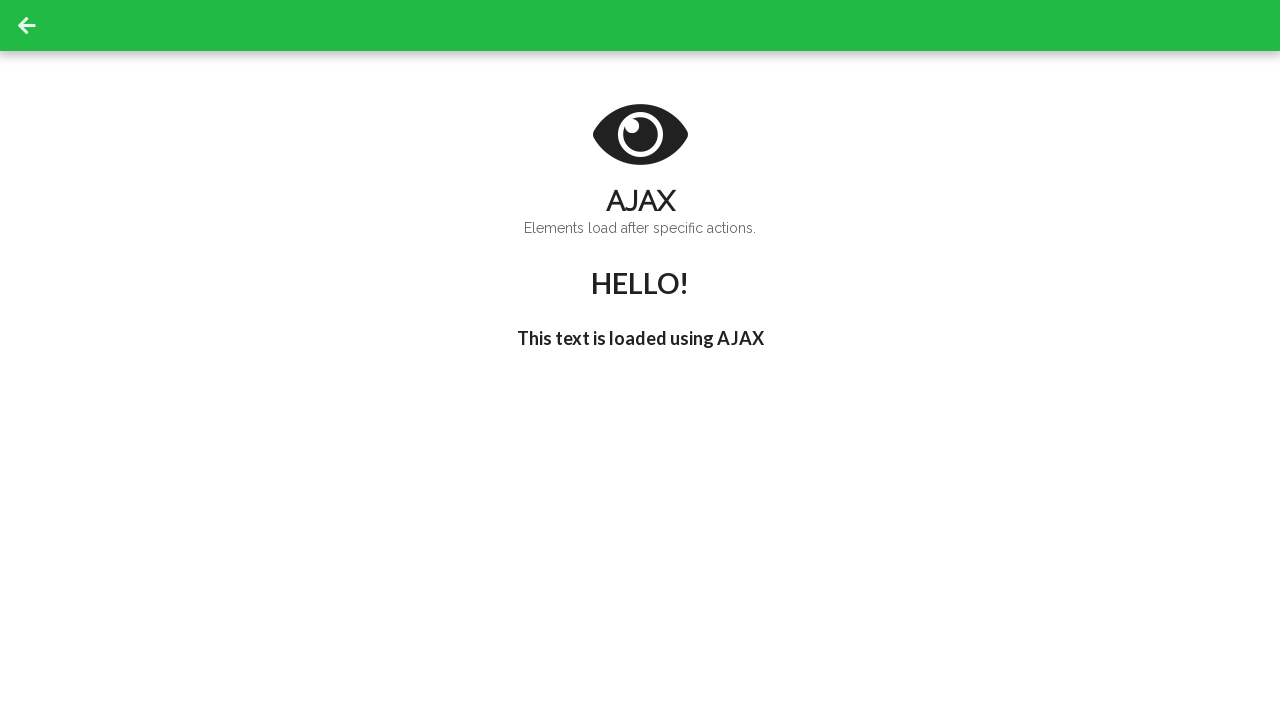

H3 element contains 'I'm late!' text confirming AJAX content loaded
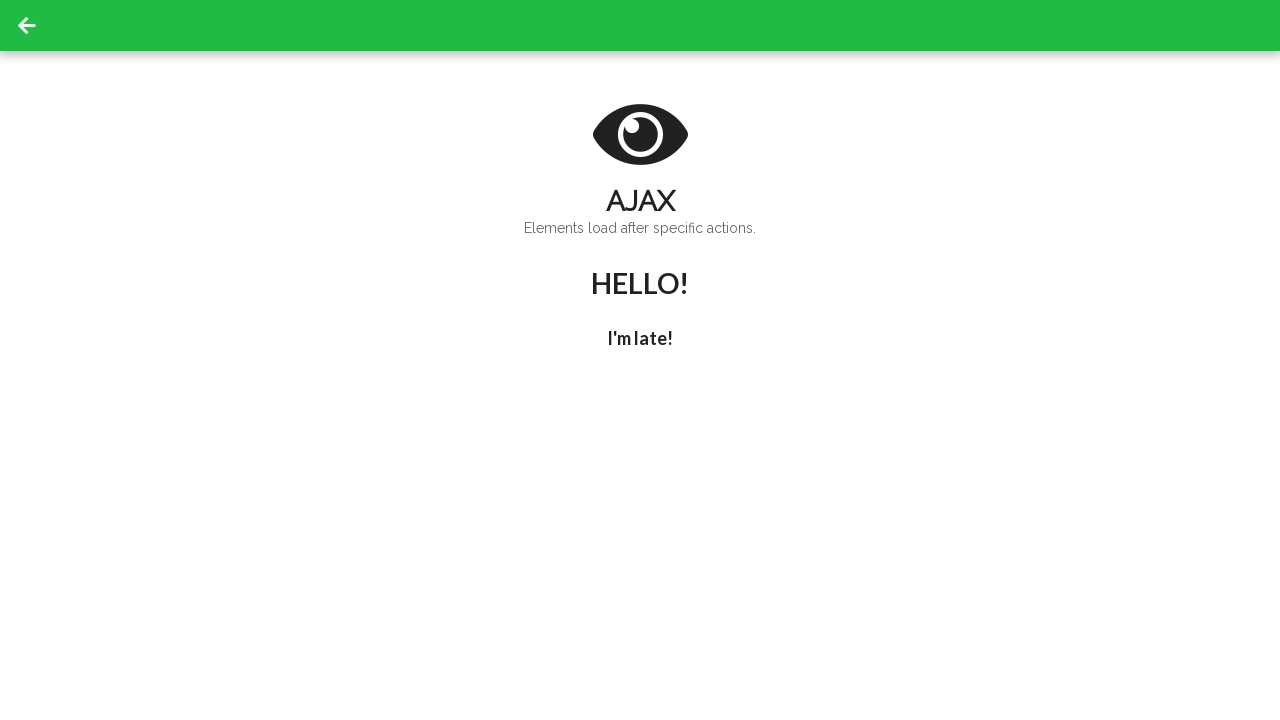

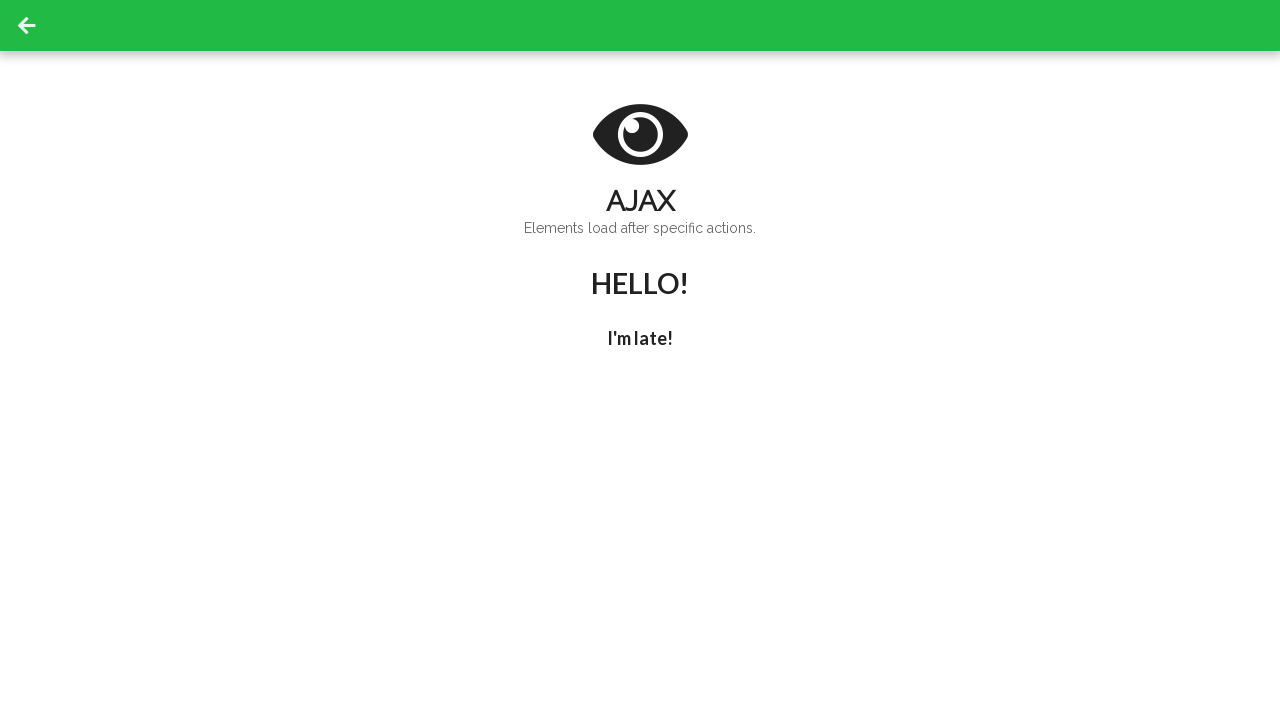